Navigates to CRM Pro website and clicks on the Sign Up link after waiting for it to be ready

Starting URL: https://classic.crmpro.com/

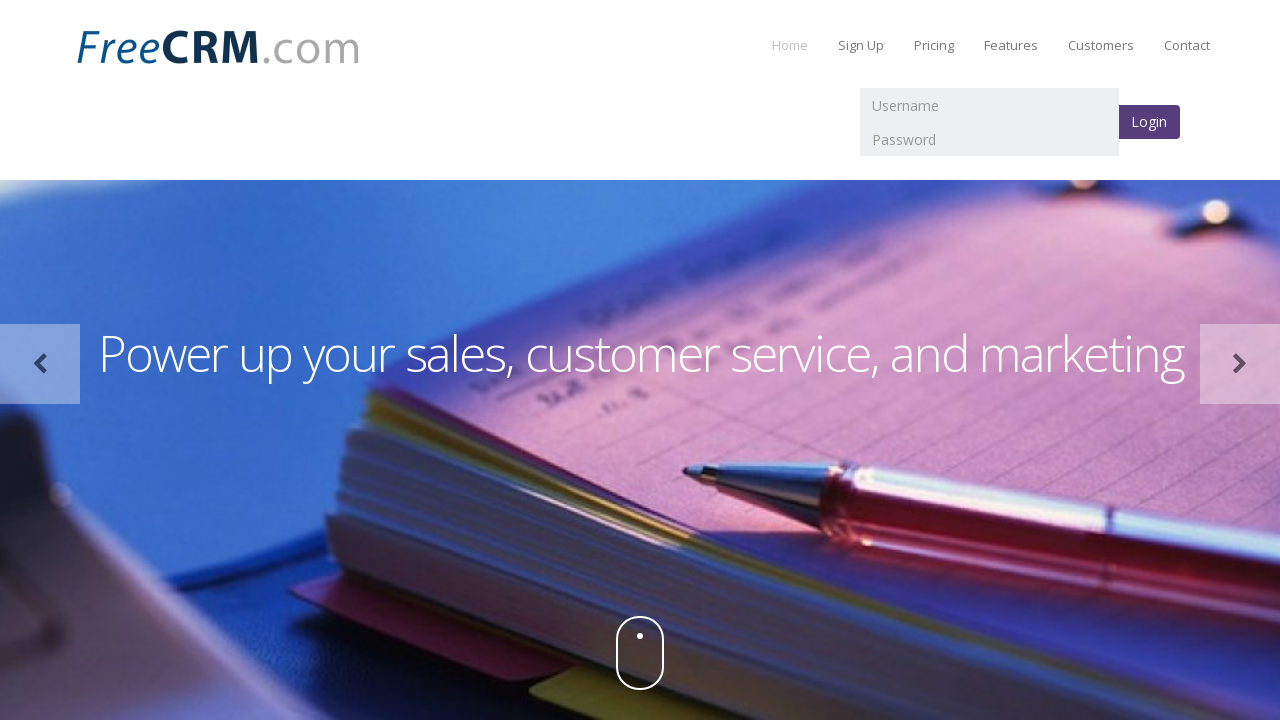

Navigated to CRM Pro website at https://classic.crmpro.com/
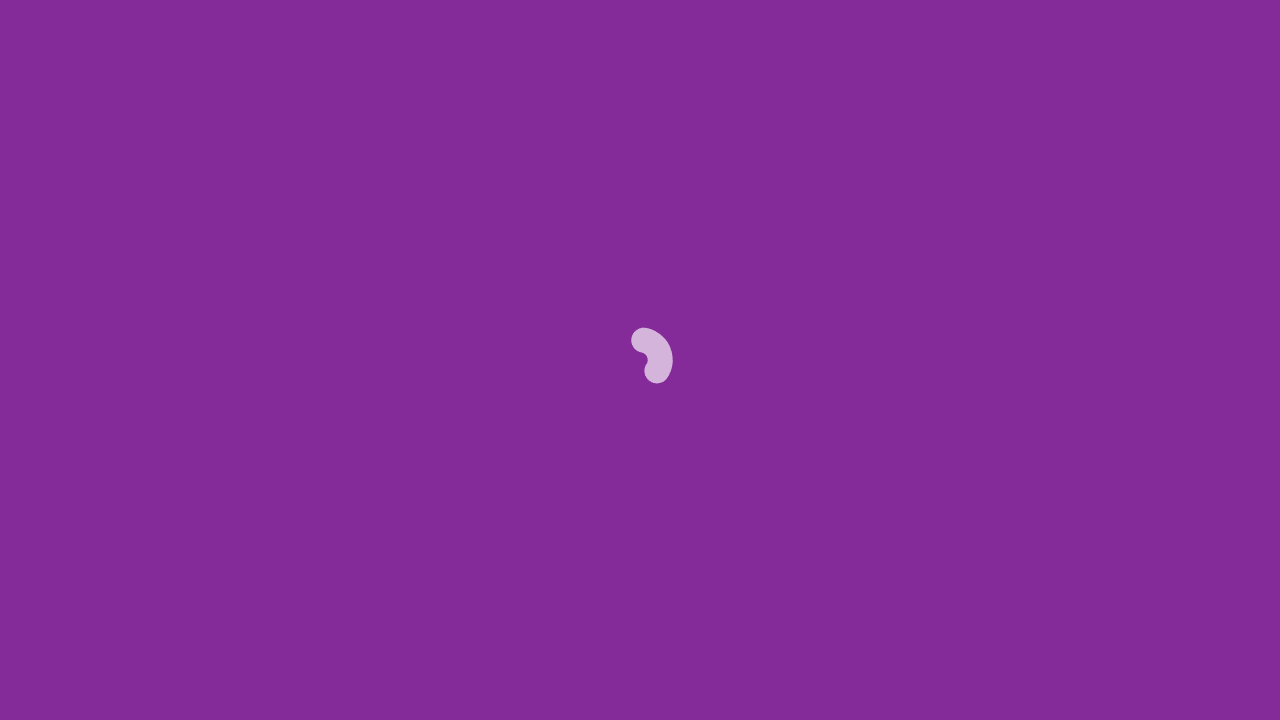

Waited for Sign Up link to be ready
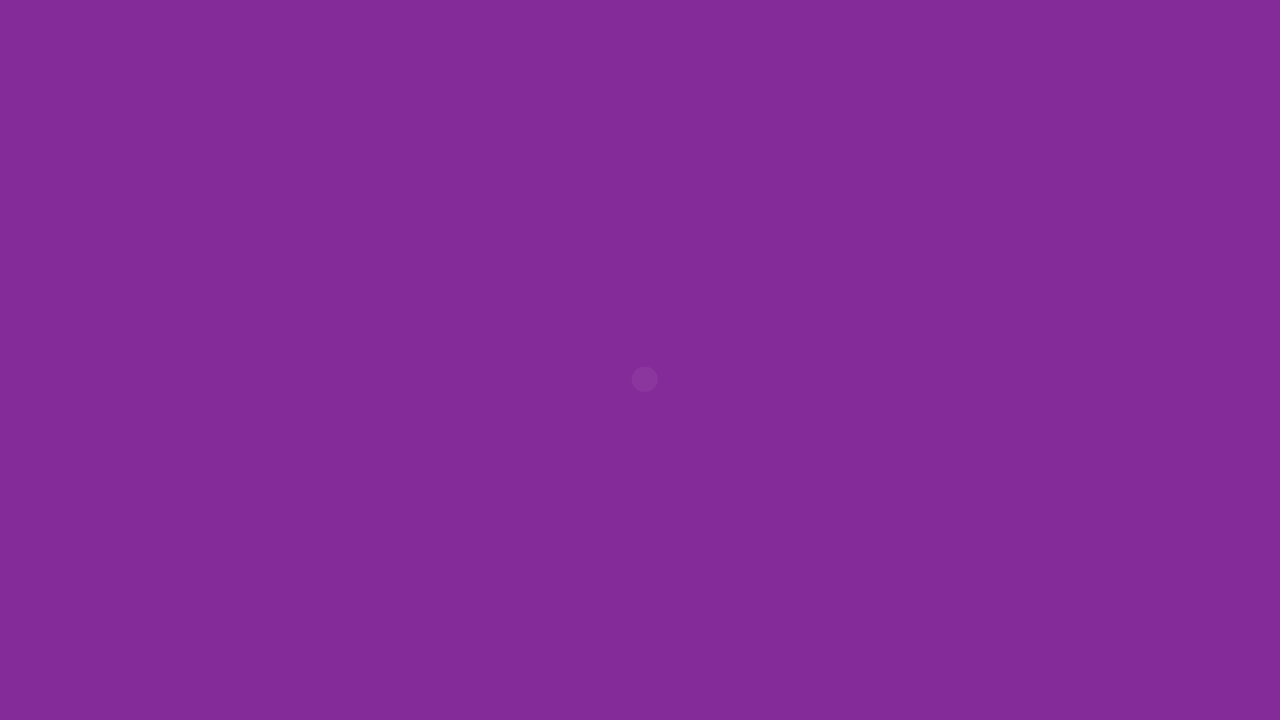

Clicked on the Sign Up link at (861, 45) on text=Sign Up
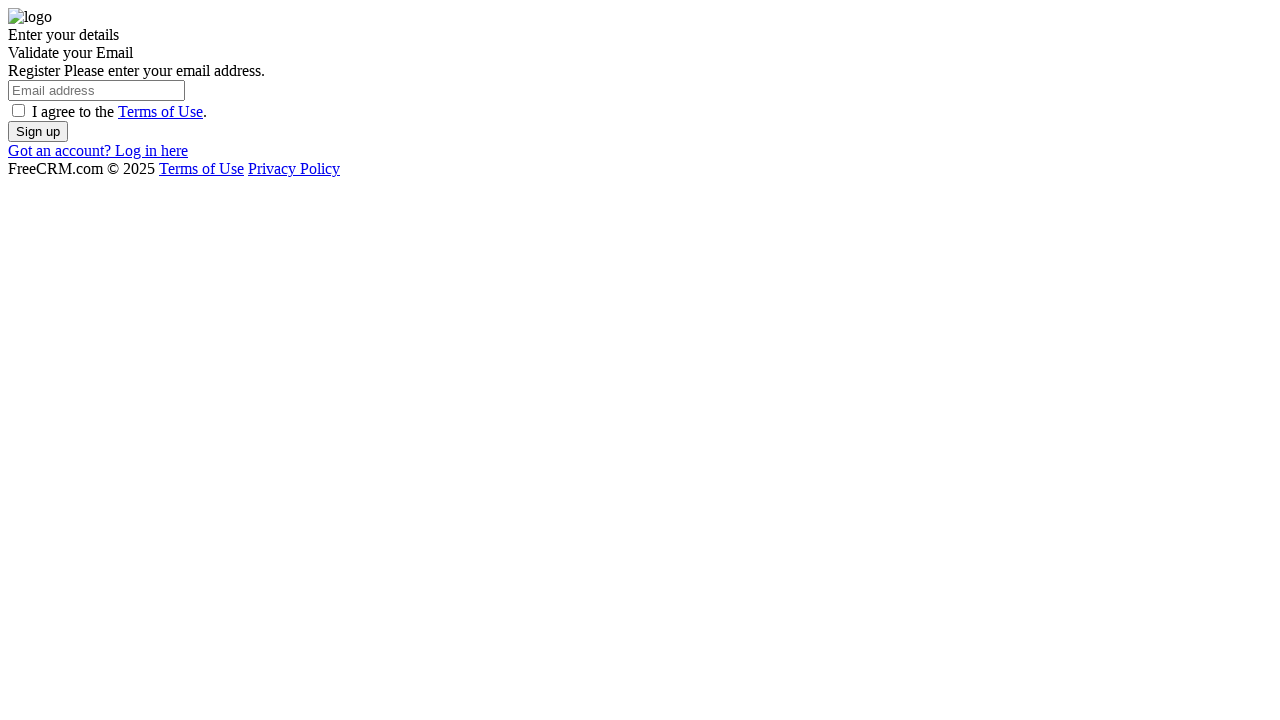

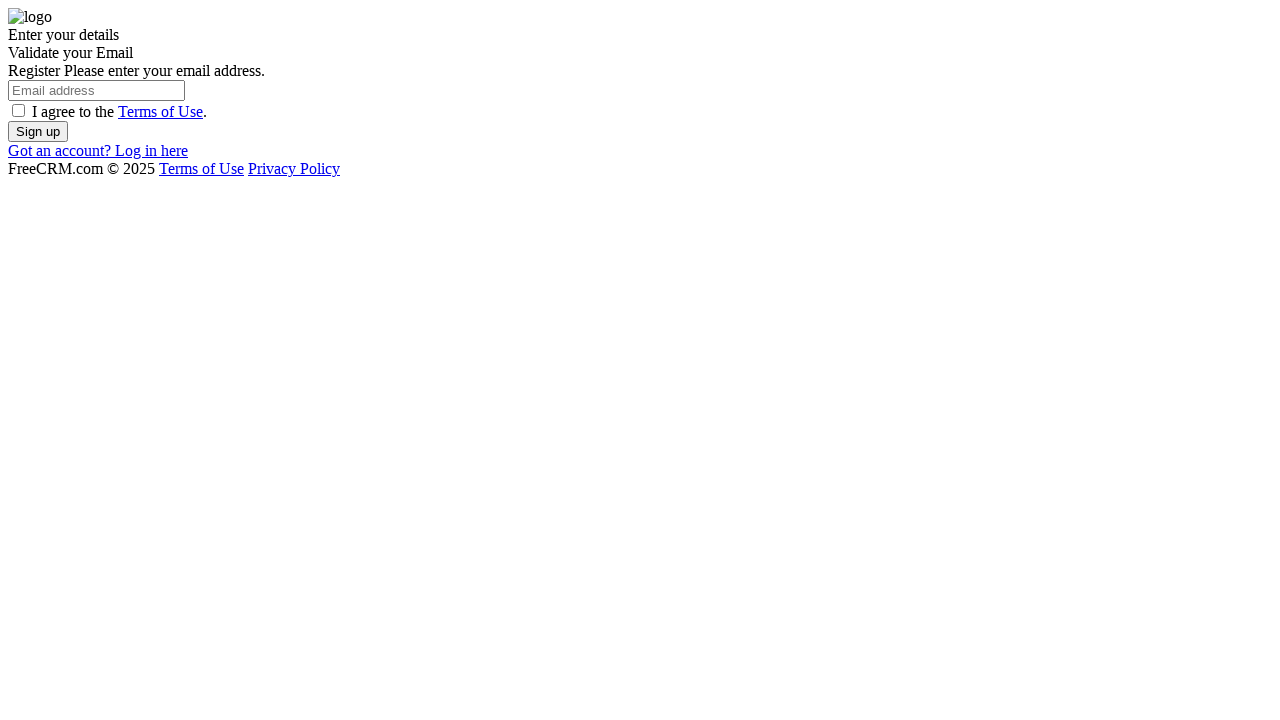